Tests form filling with sleep command by entering username, email and password fields

Starting URL: https://thetestingworld.com/testings/

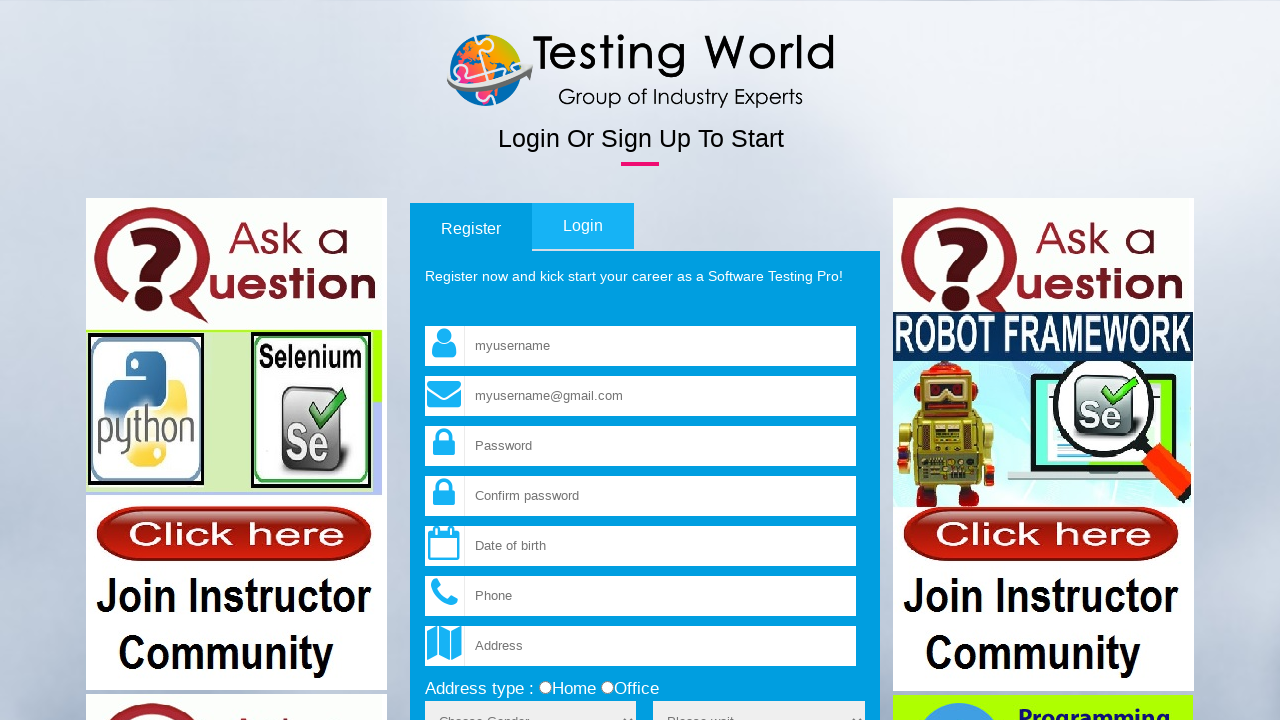

Filled username field with 'UserTest789' on input[name='fld_username']
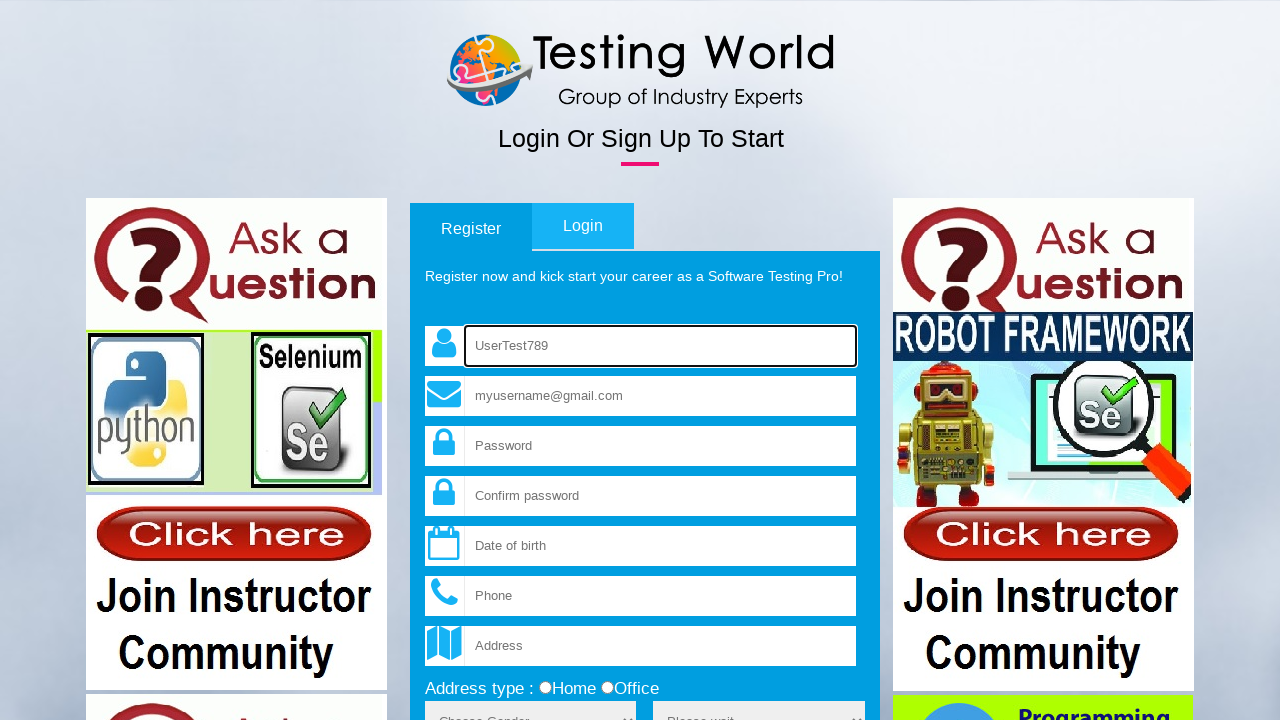

Filled email field with 'usertest789@example.com' on input[name='fld_email']
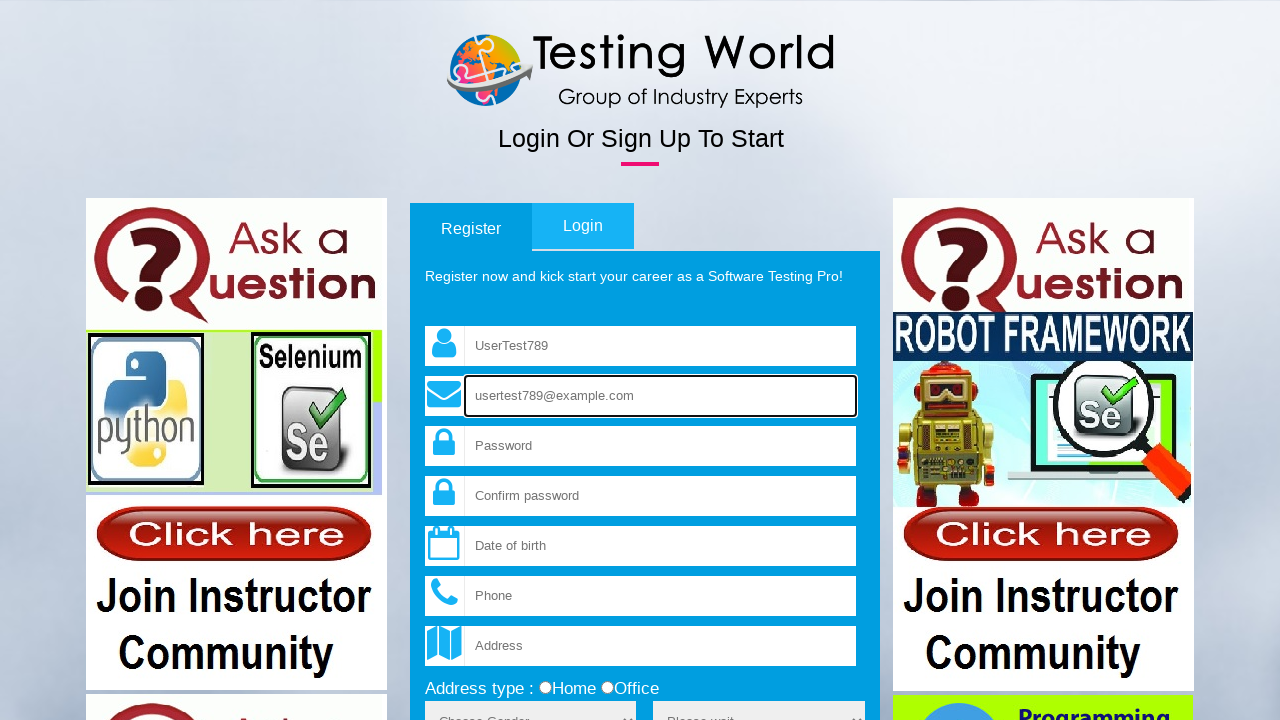

Filled password field with 'SecurePass456!' on input[name='fld_password']
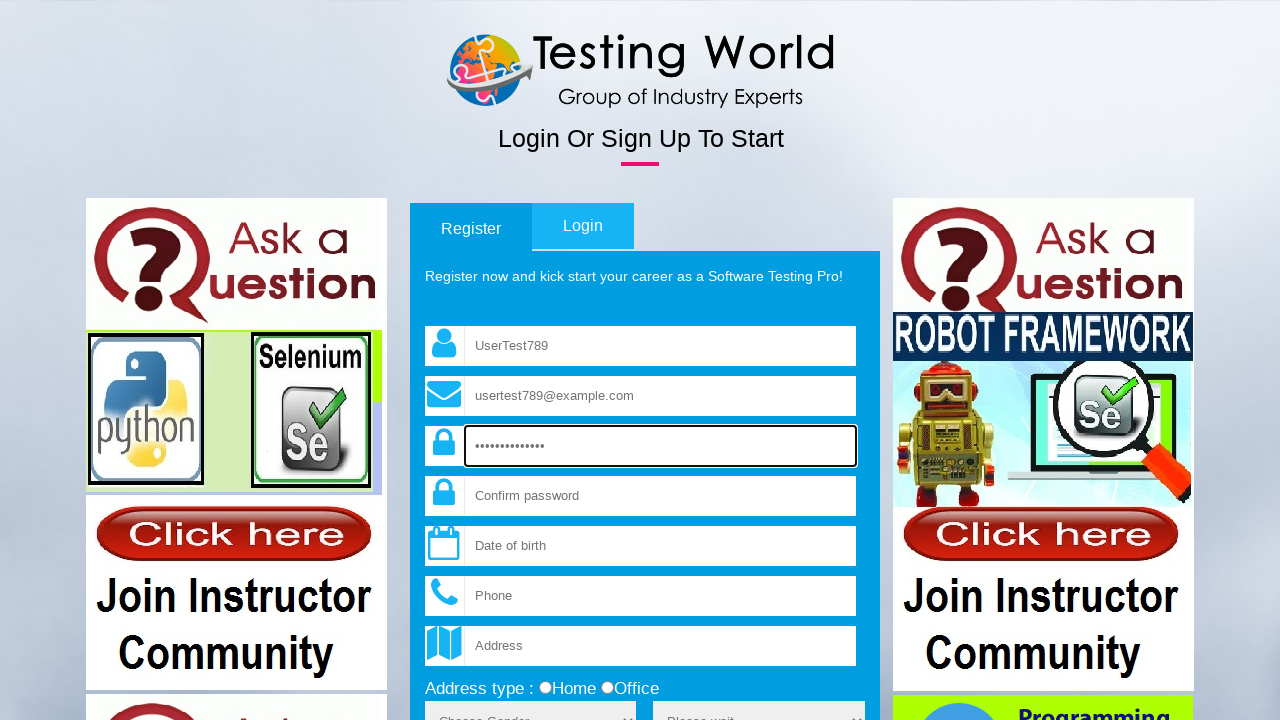

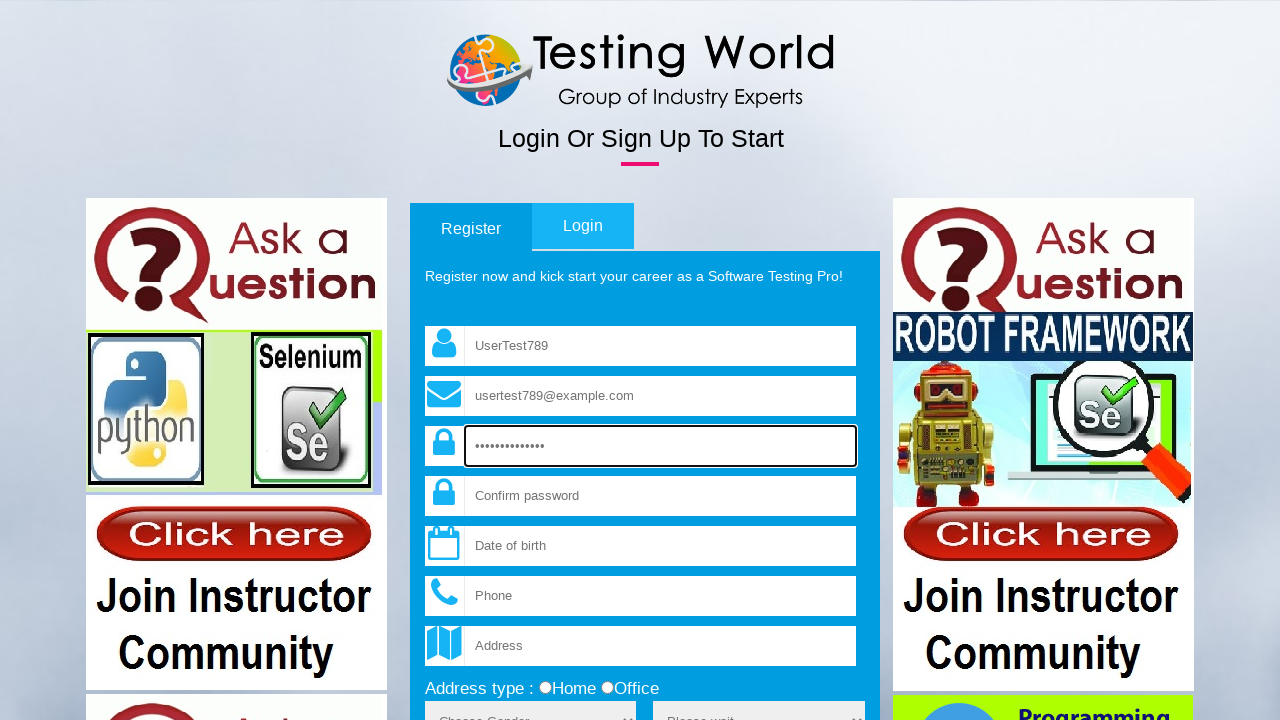